Tests basic browser automation capabilities including navigation, element detection, form filling, browser history navigation, and JavaScript execution using HTTPBin test pages.

Starting URL: https://httpbin.org/html

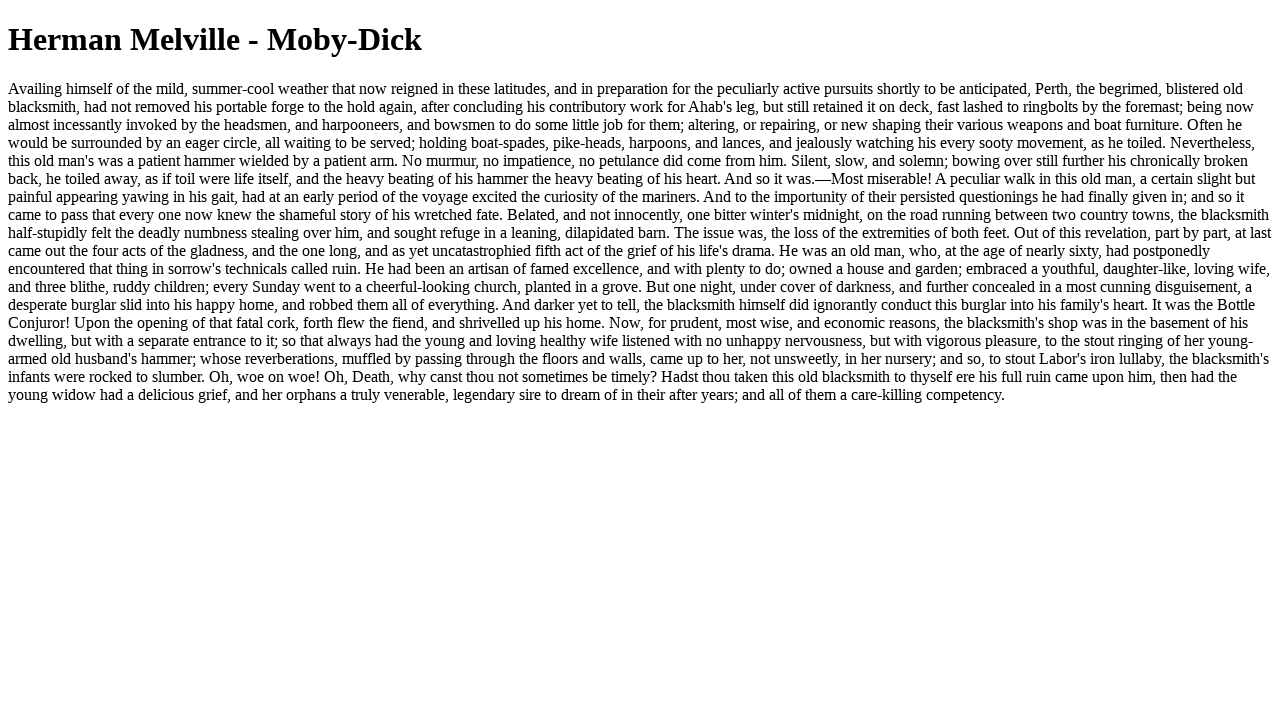

Waited for H1 element to load on HTTPBin HTML page
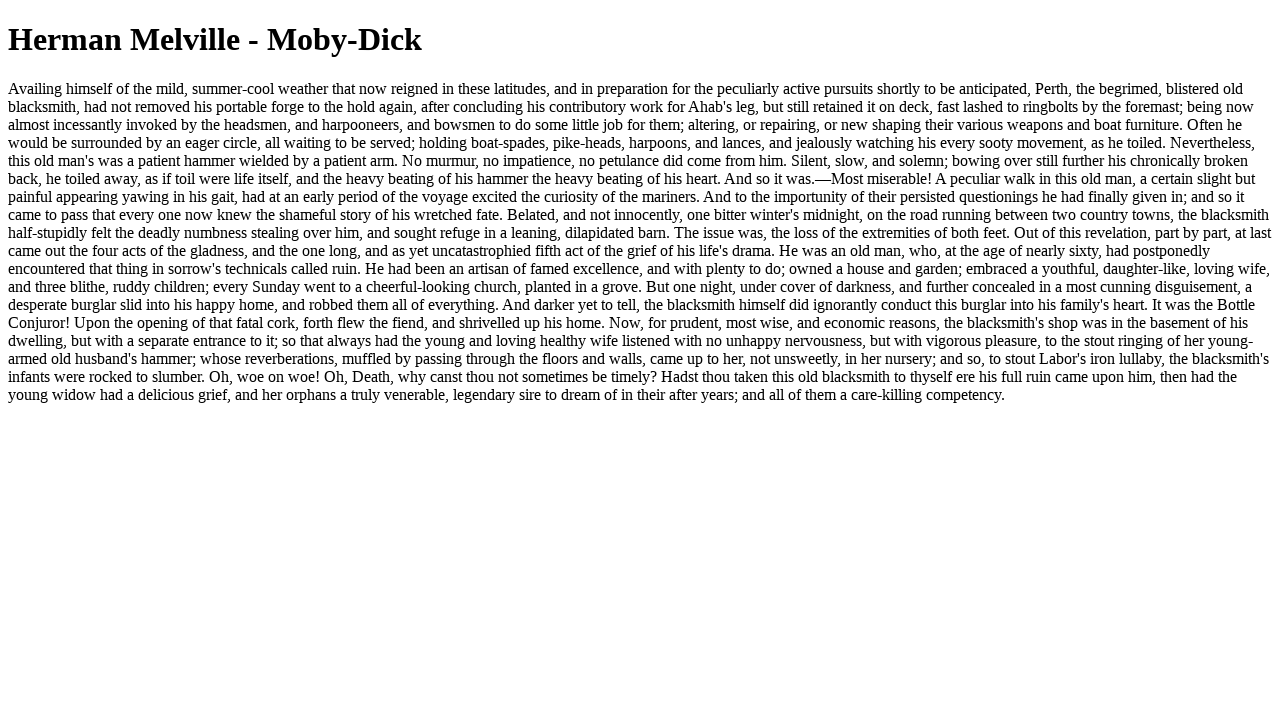

Retrieved H1 text content: Herman Melville - Moby-Dick
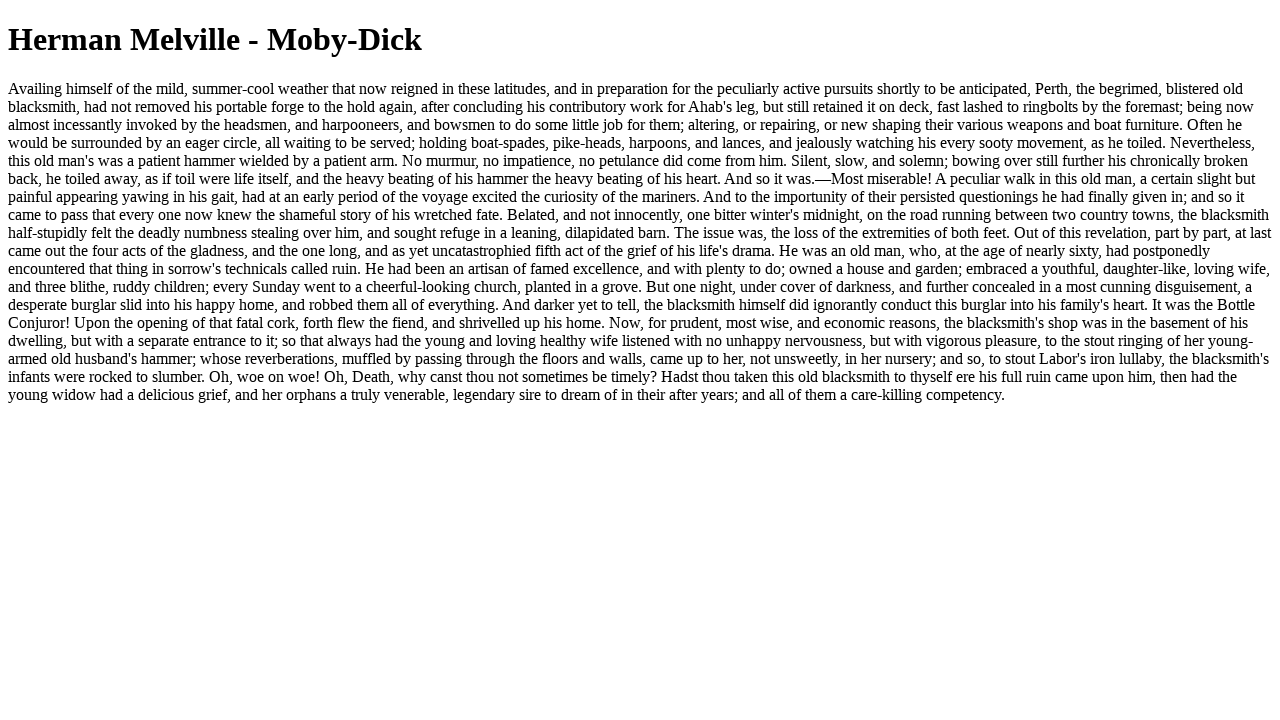

Navigated to HTTPBin form page
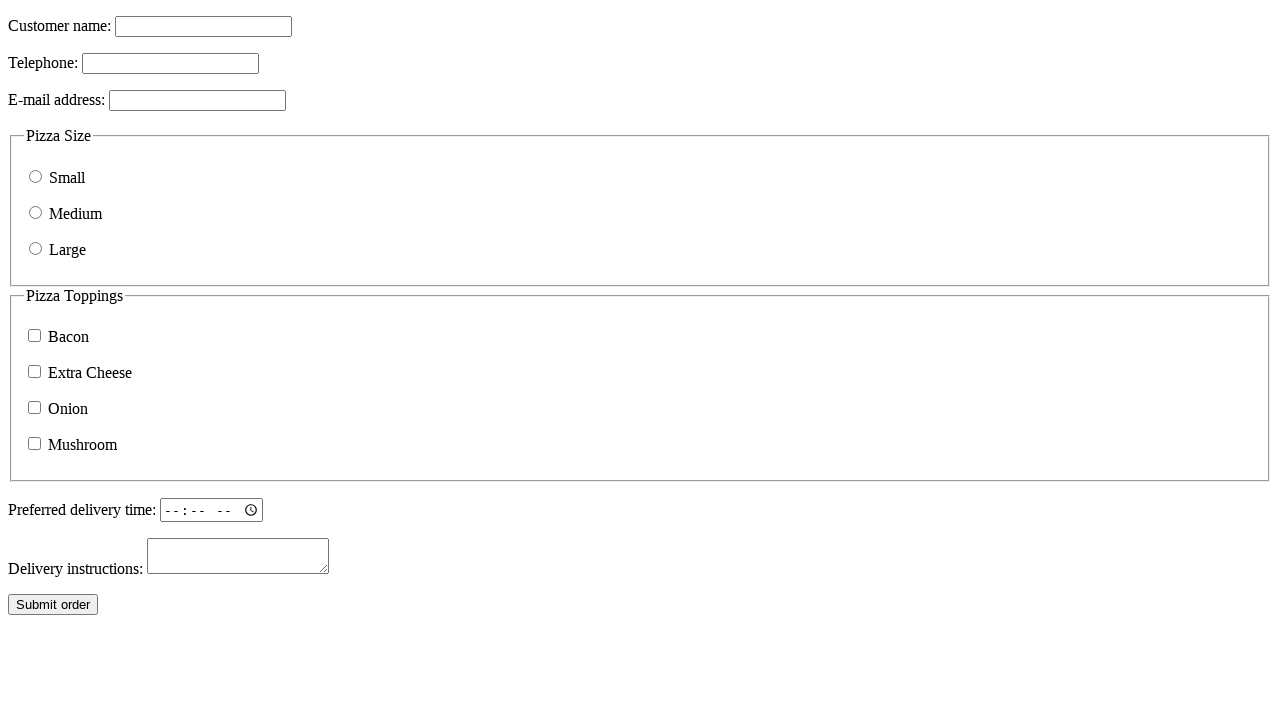

Filled customer name field with 'Test Customer' on input[name='custname']
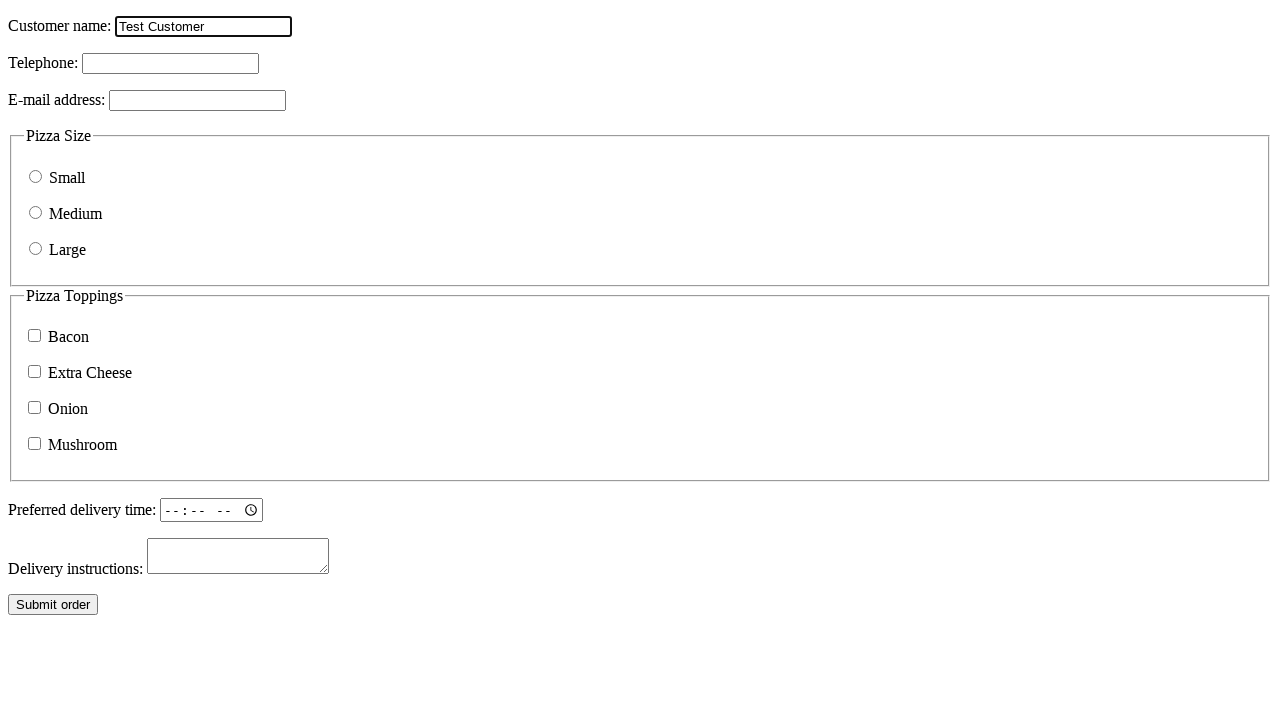

Filled customer telephone field with '555-1234' on input[name='custtel']
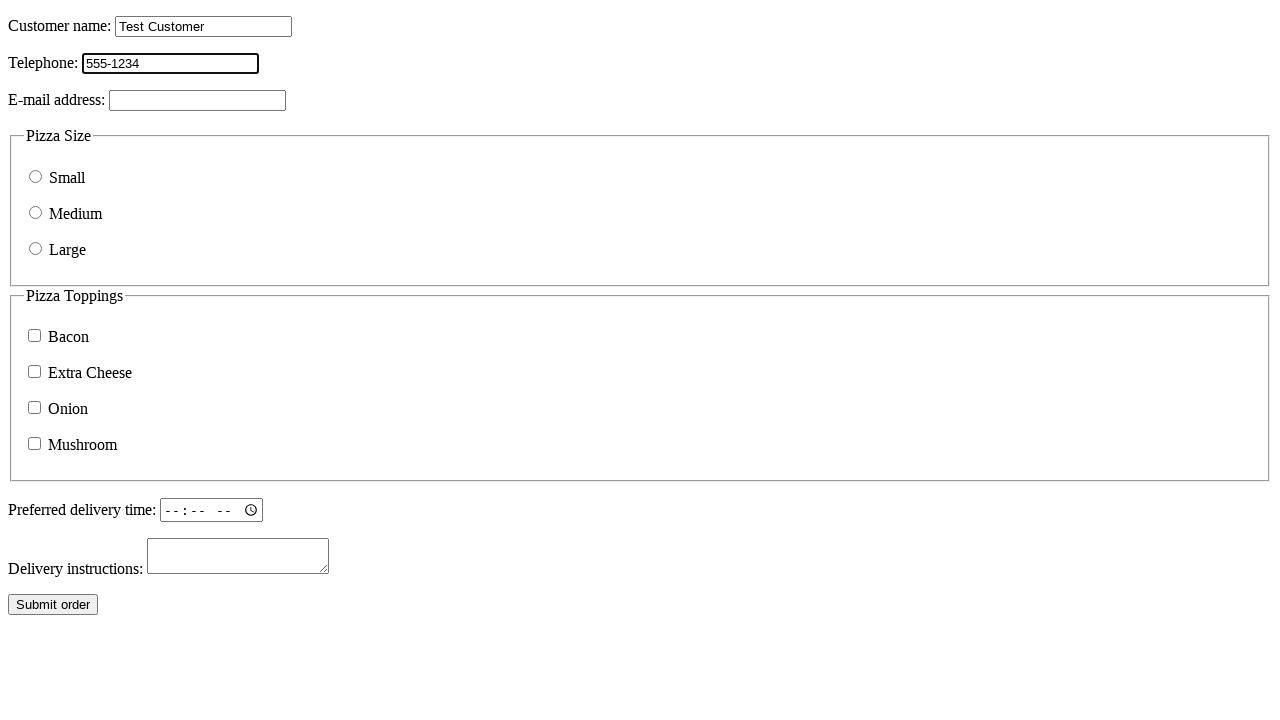

Navigated back in browser history
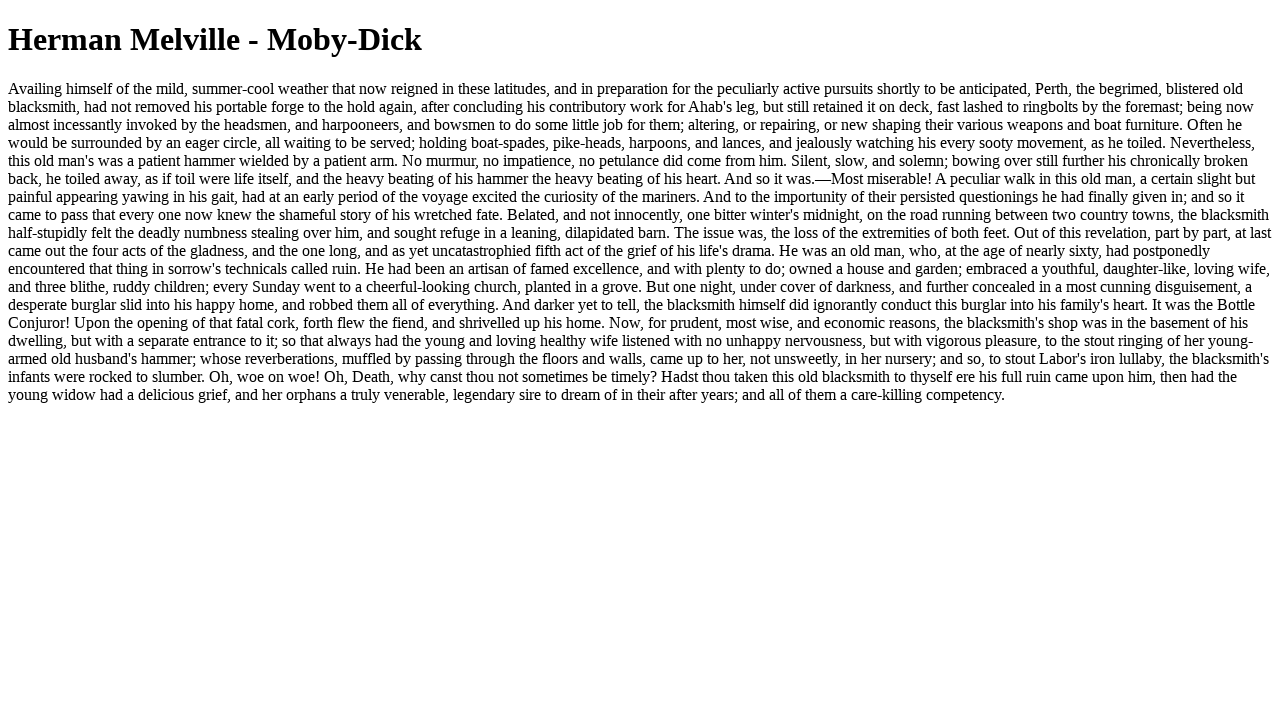

Verified H1 element exists on original page after navigation back
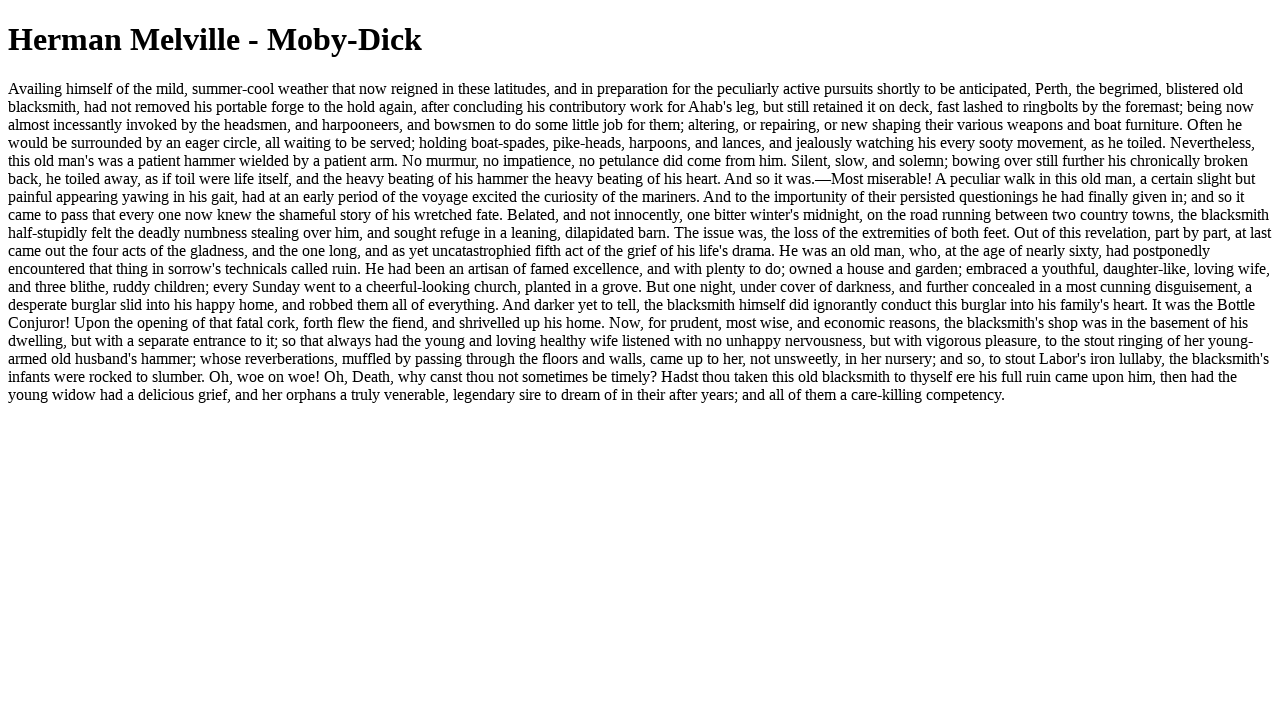

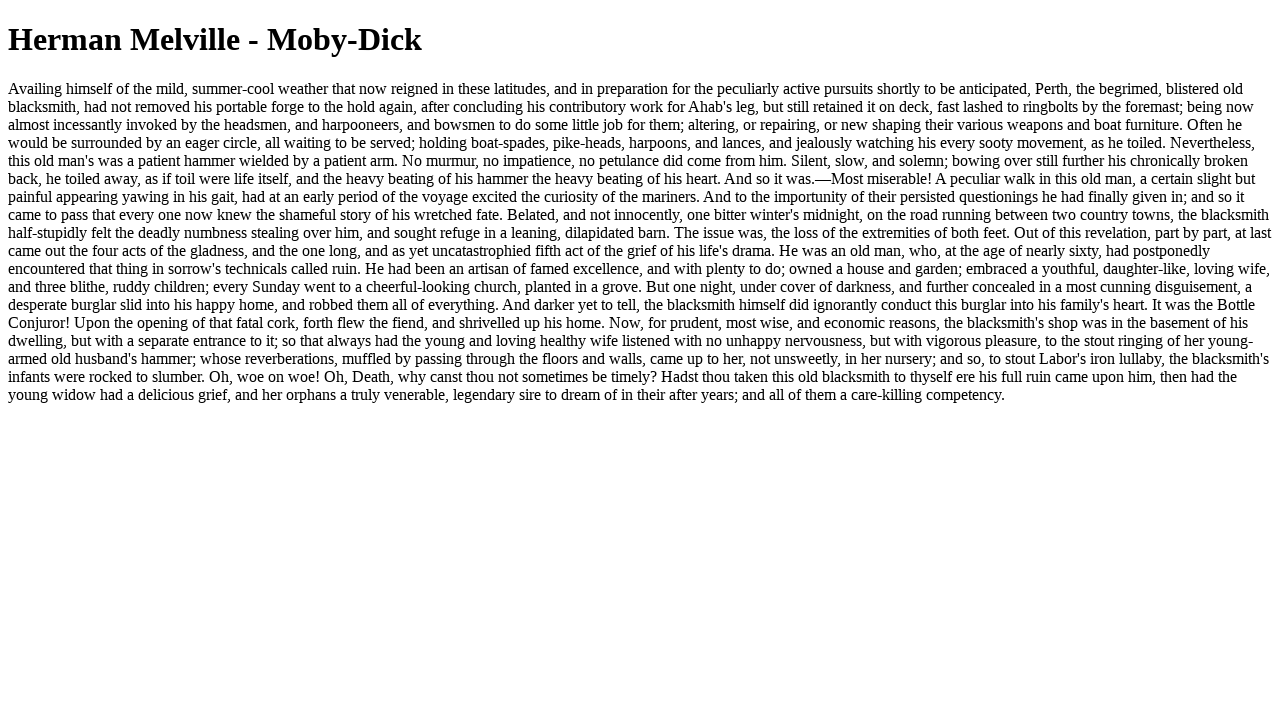